Navigates to DemoQA website, clicks on "Alerts, Frame & Windows" section, then clicks on "Browser Windows" menu item, and finally clicks the tab button to open a new browser tab

Starting URL: https://demoqa.com/

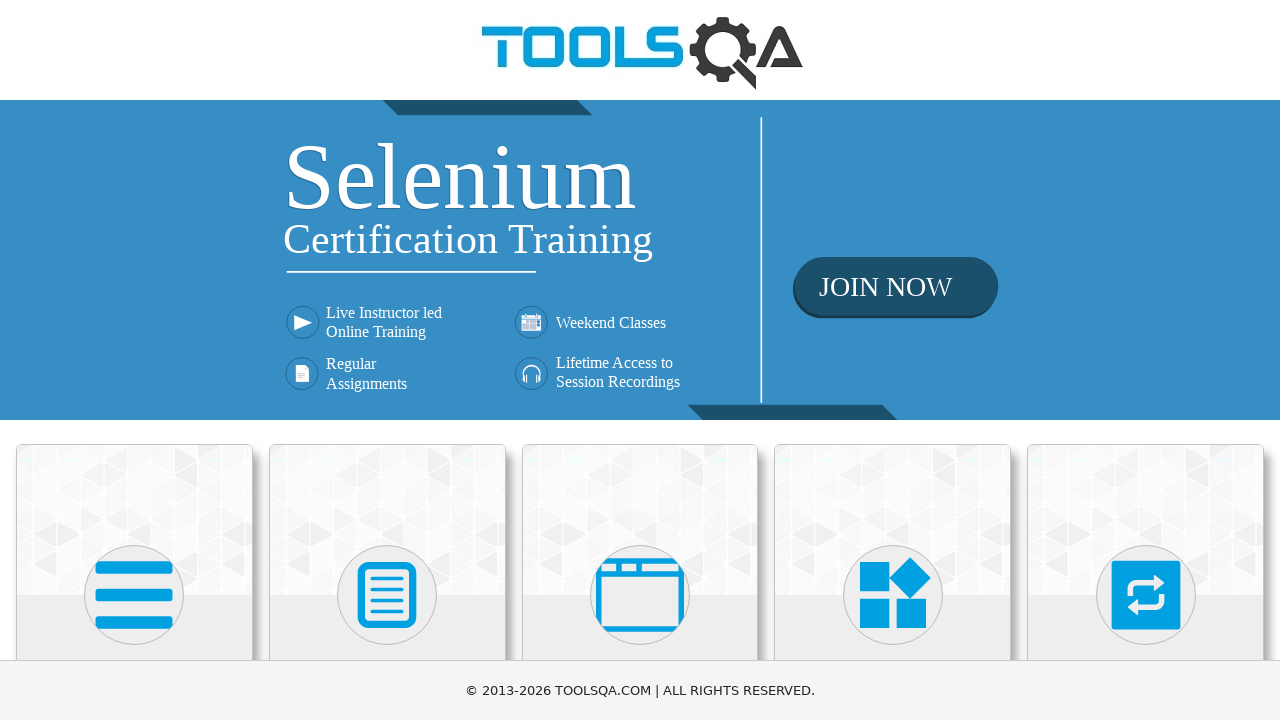

Navigated to DemoQA website
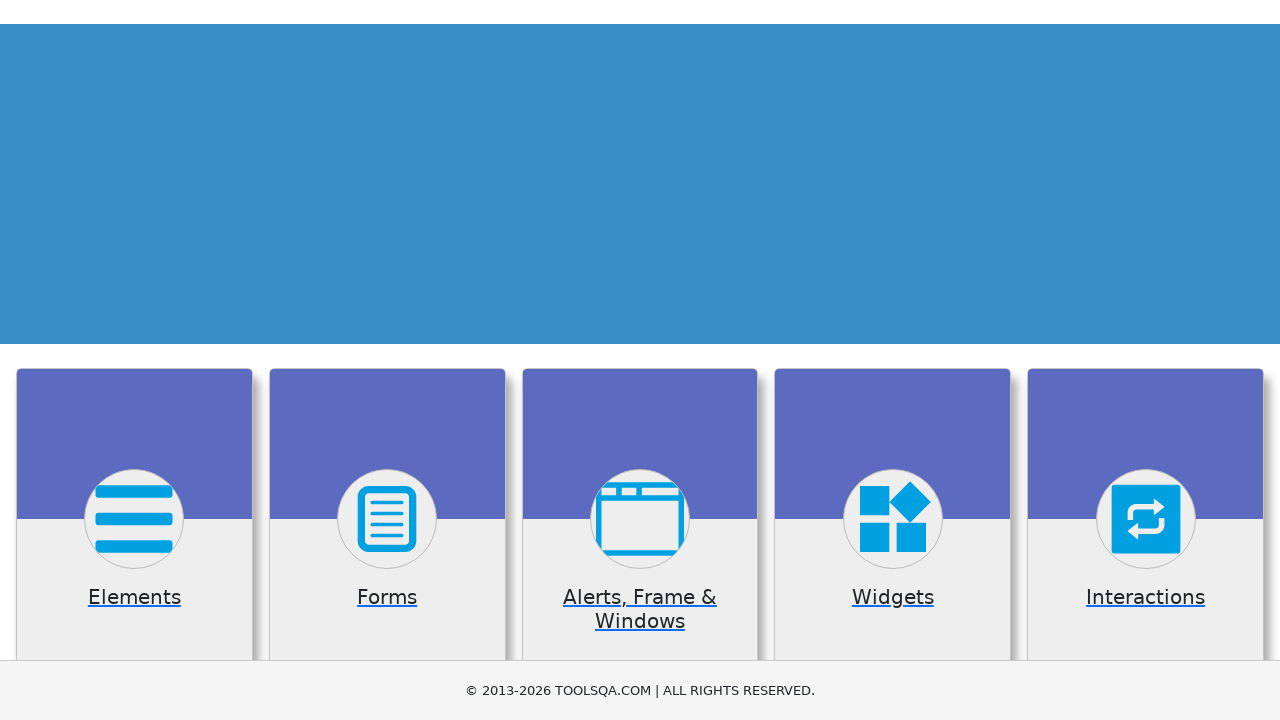

Clicked on 'Alerts, Frame & Windows' section at (640, 360) on text='Alerts, Frame & Windows'
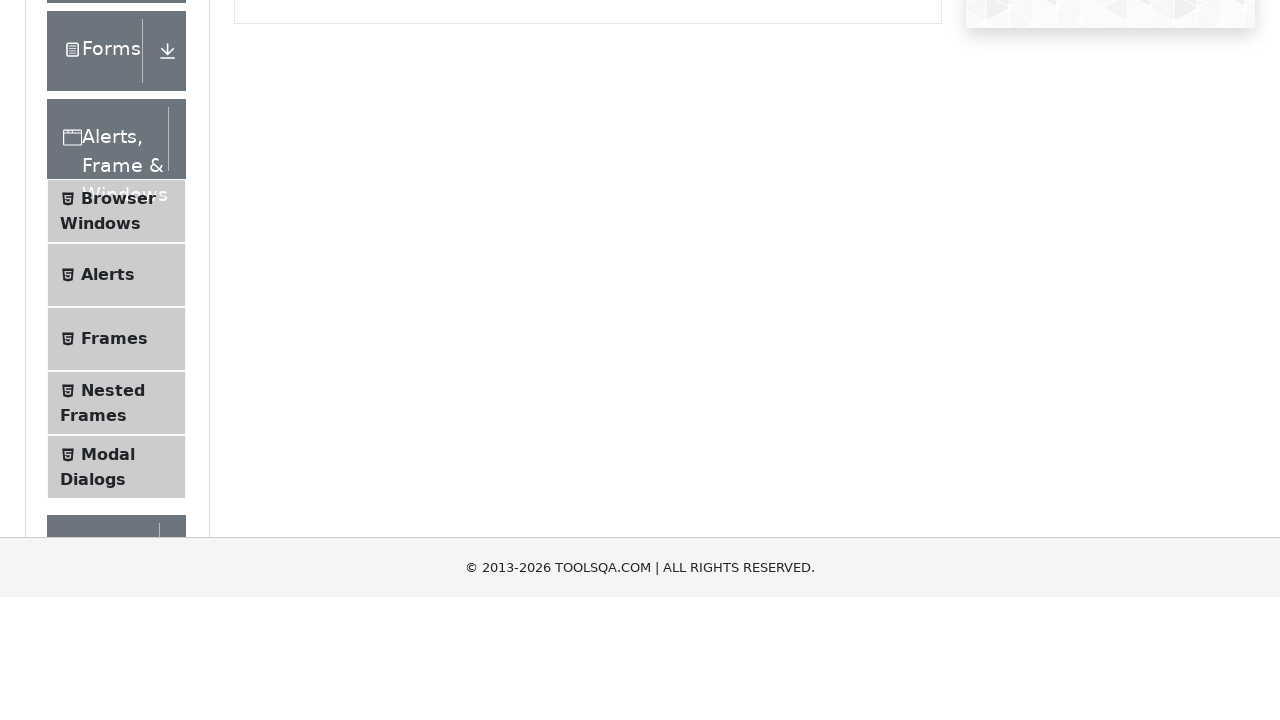

Clicked on 'Browser Windows' menu item at (118, 424) on xpath=//*[@id='item-0']//*[text()='Browser Windows']
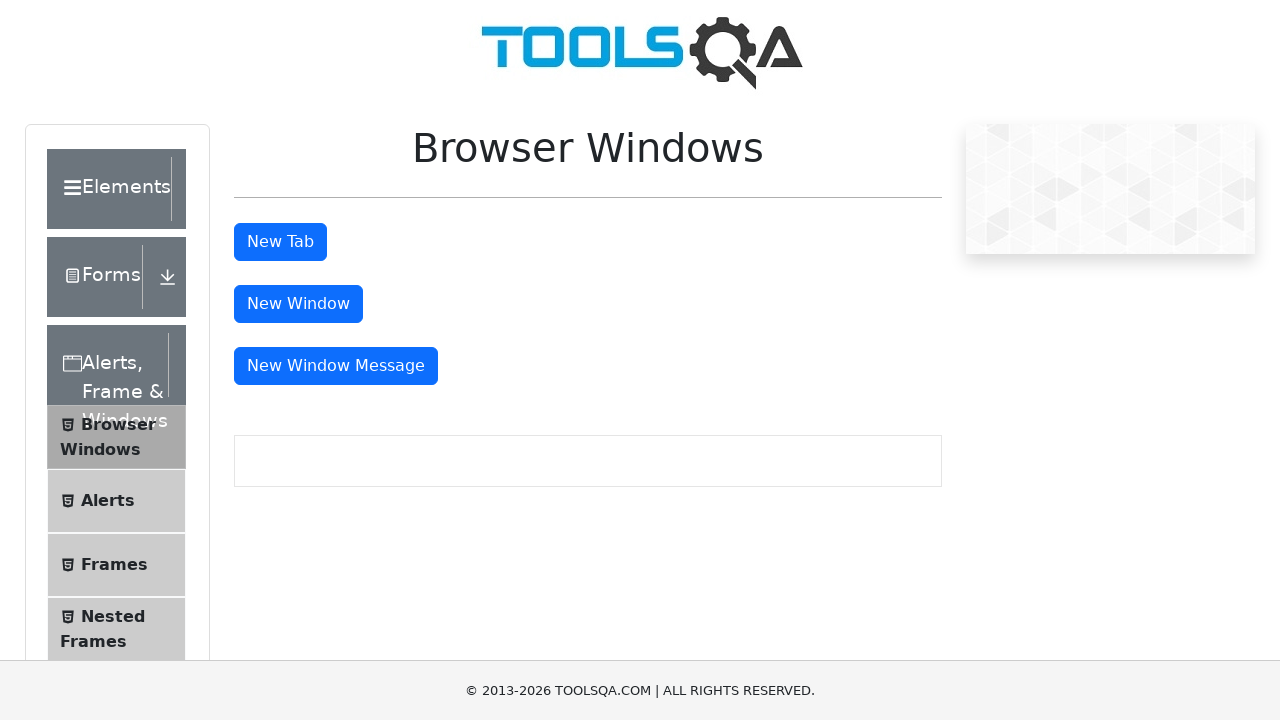

Clicked tab button to open new browser tab at (280, 242) on #tabButton
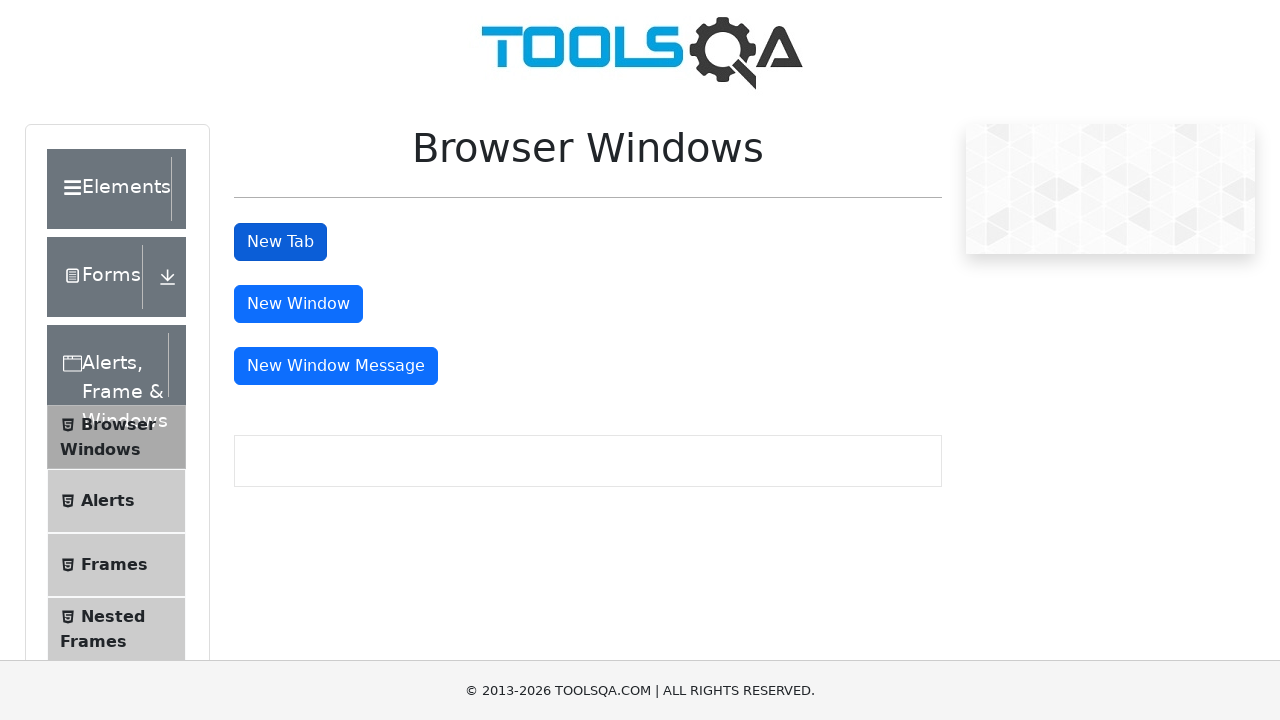

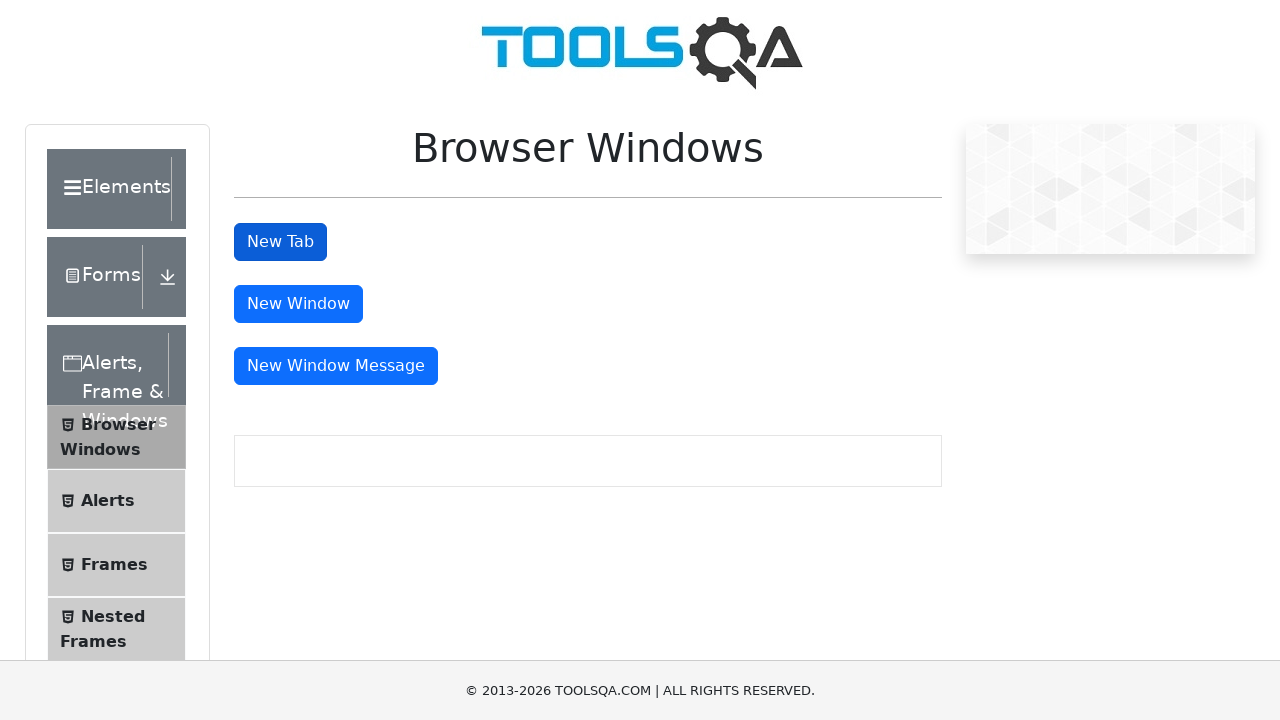